Tests window handling by navigating to W3Schools, clicking "Try it Yourself" link which opens a new tab, then switching to and interacting with the new tab.

Starting URL: https://www.w3schools.com/

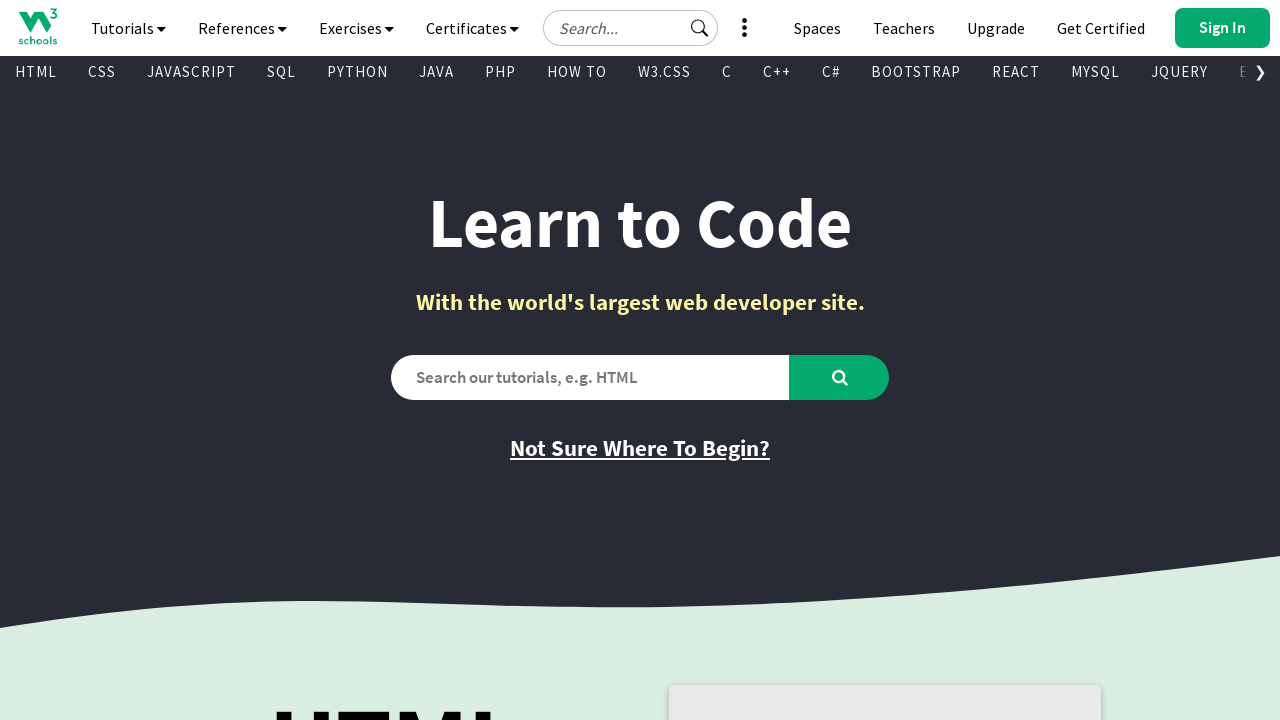

Clicked 'Try it Yourself' link and new tab opened at (785, 360) on text=Try it Yourself
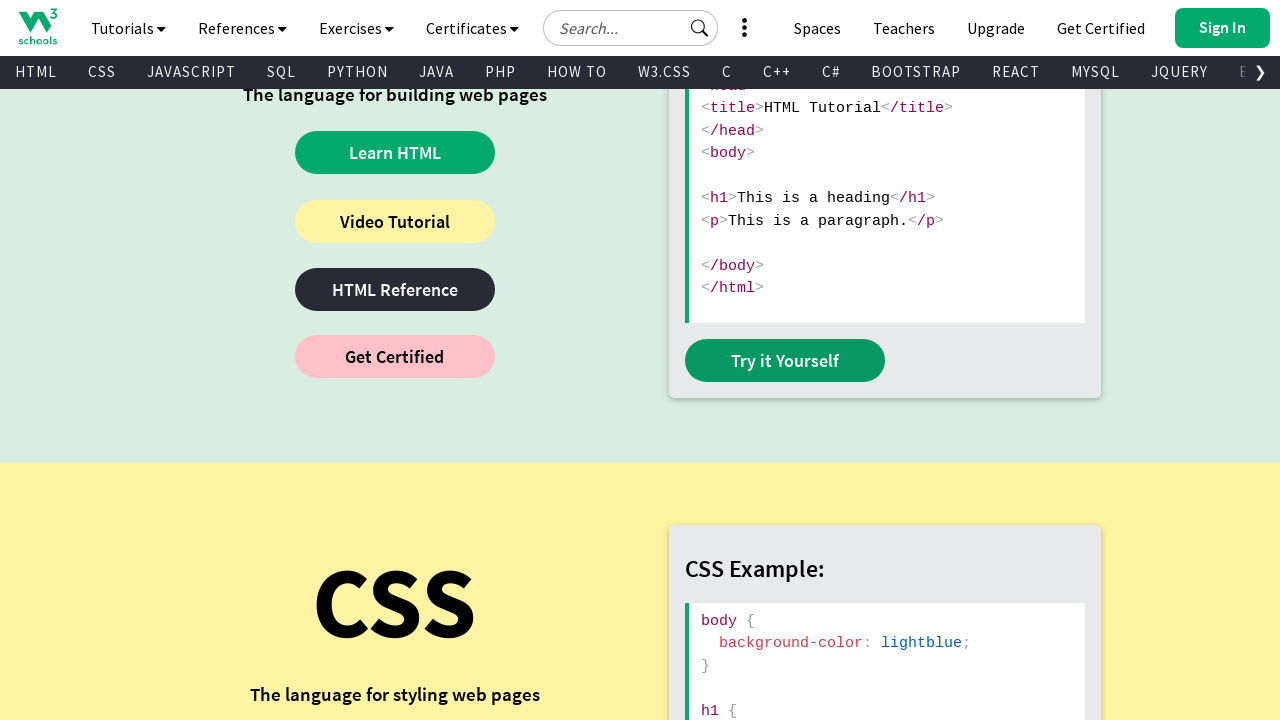

New tab finished loading
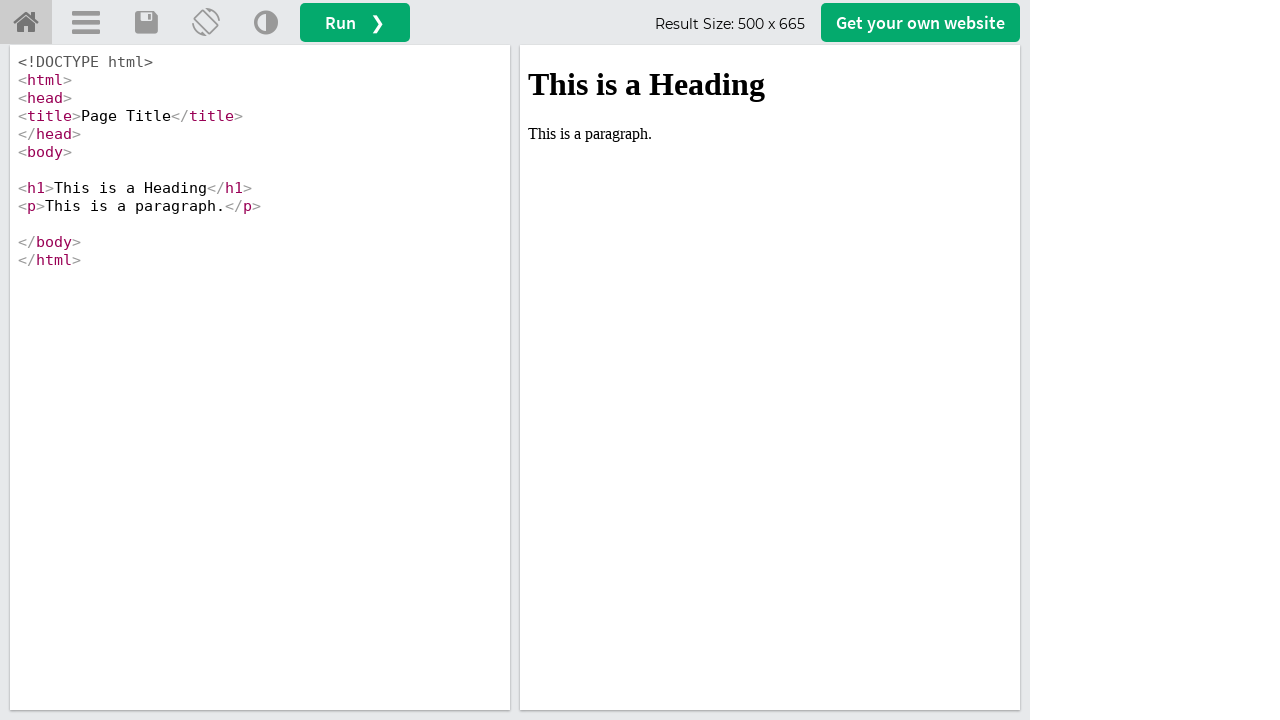

Verified new tab URL: https://www.w3schools.com/html/tryit.asp?filename=tryhtml_default_default
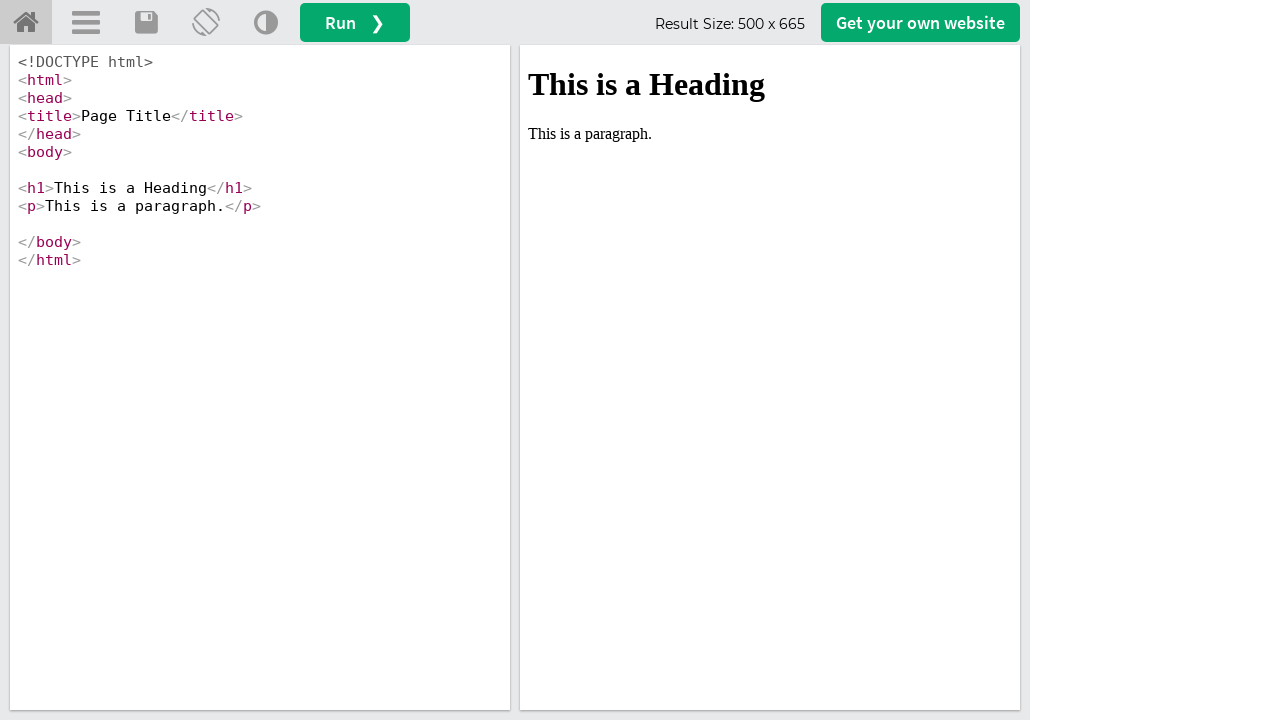

Closed the new tab
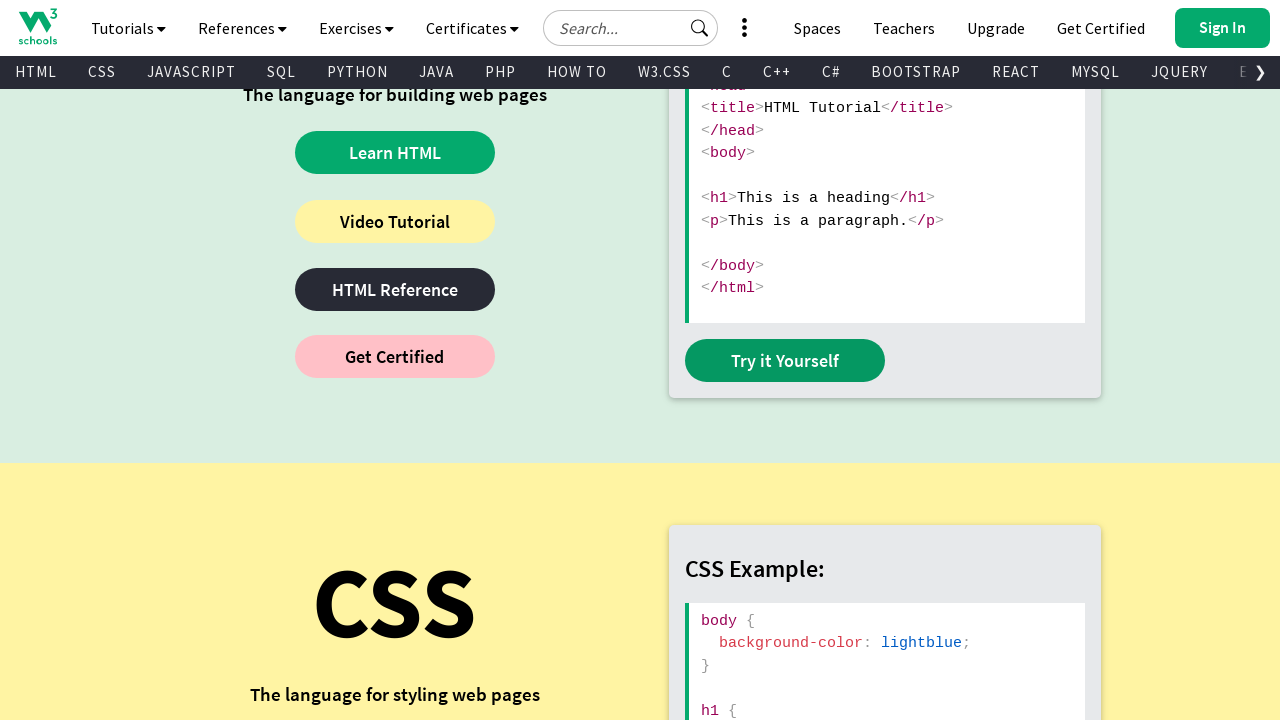

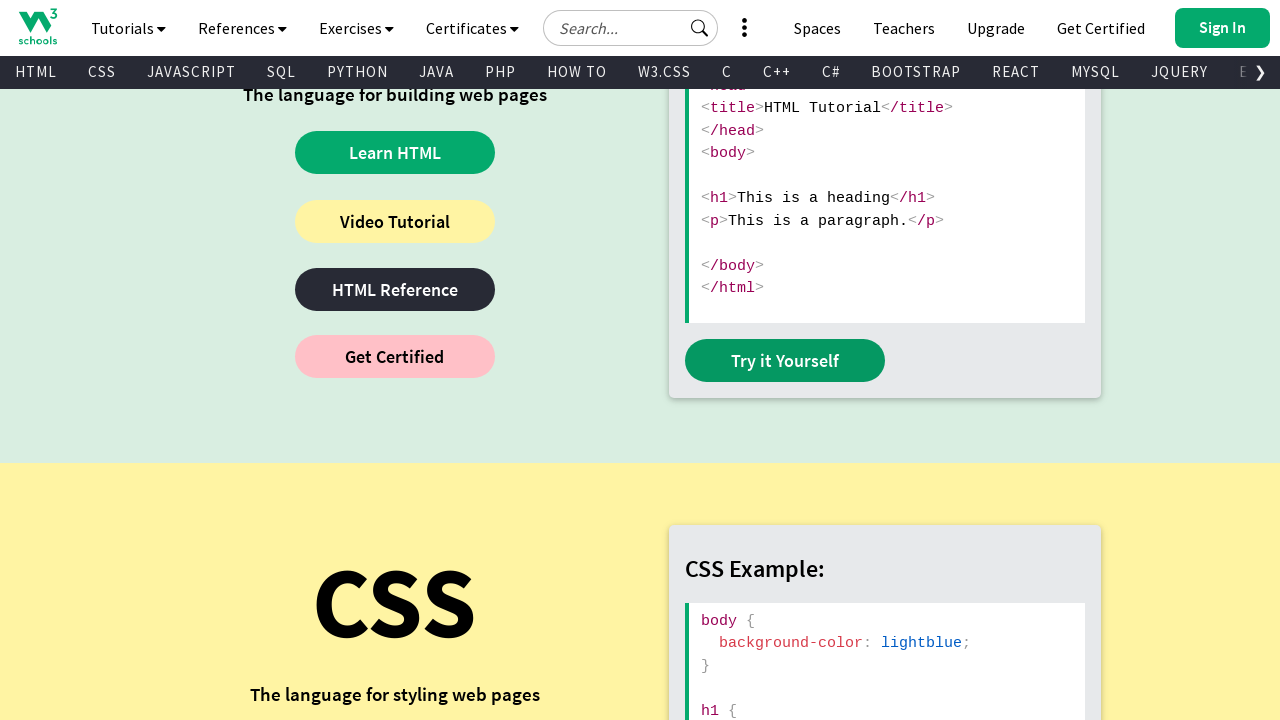